Tests editing a todo item by double-clicking and entering new text

Starting URL: https://demo.playwright.dev/todomvc

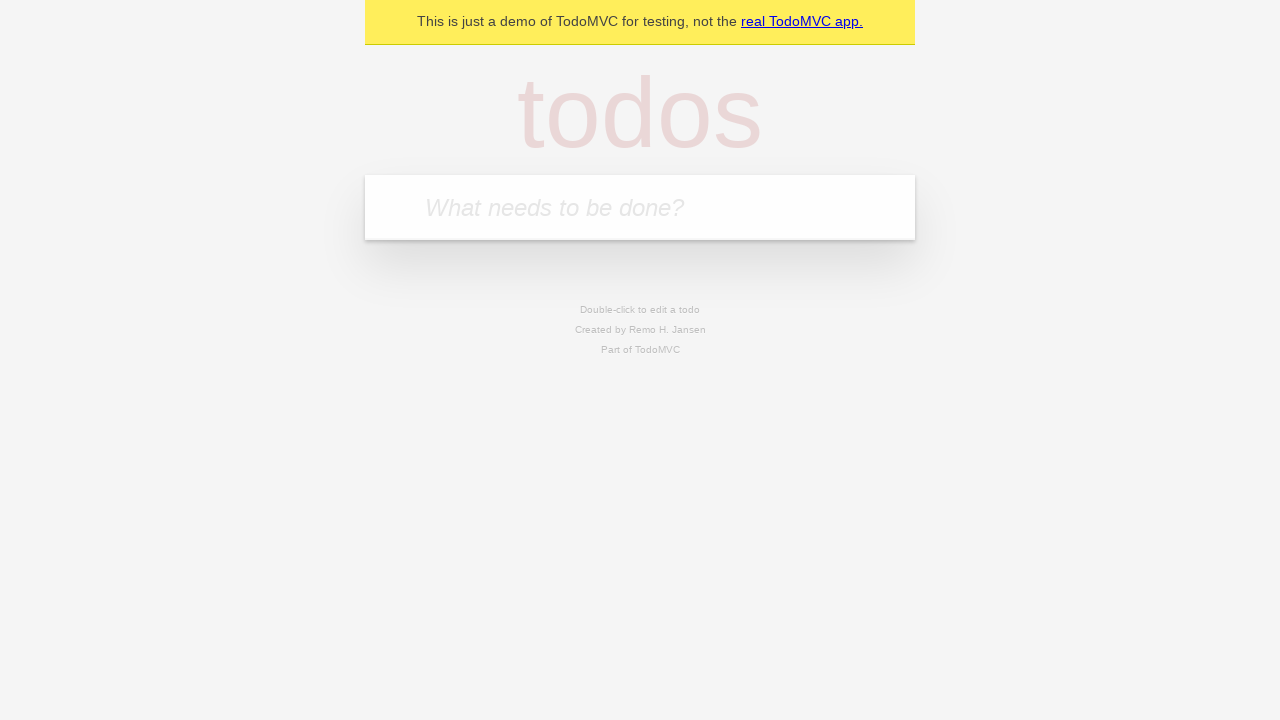

Filled todo input with 'buy some cheese' on internal:attr=[placeholder="What needs to be done?"i]
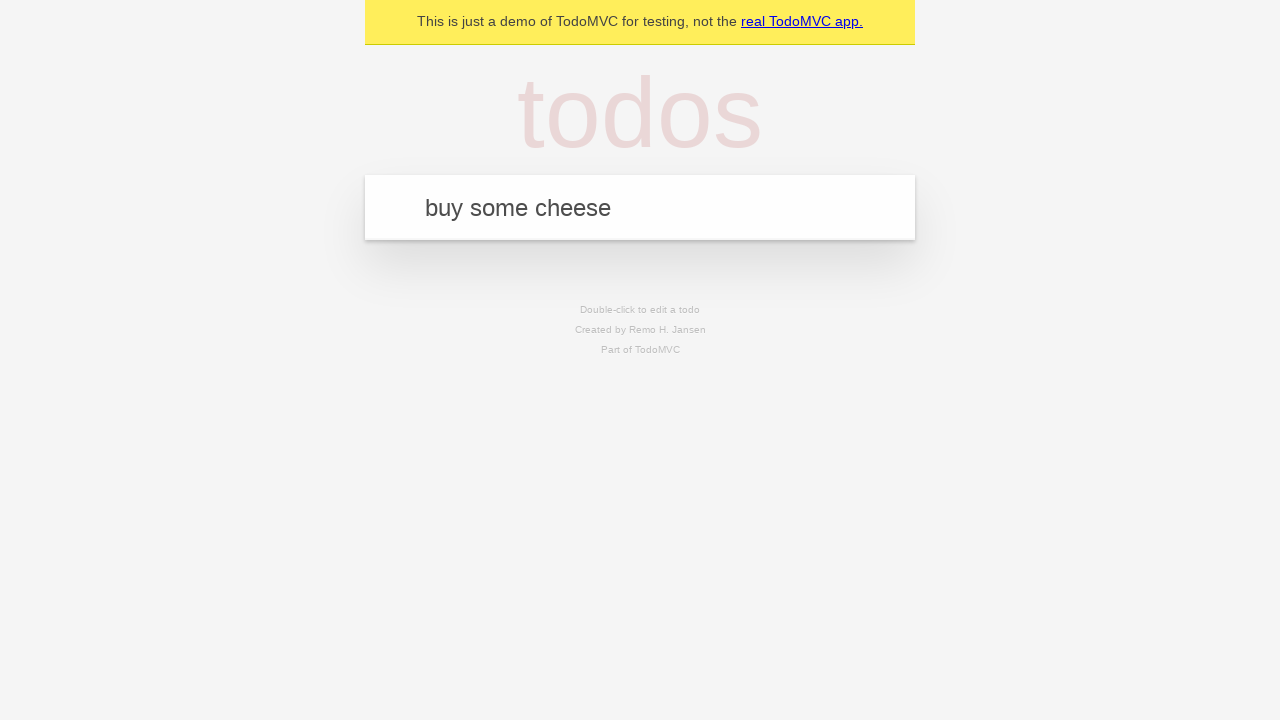

Pressed Enter to create first todo on internal:attr=[placeholder="What needs to be done?"i]
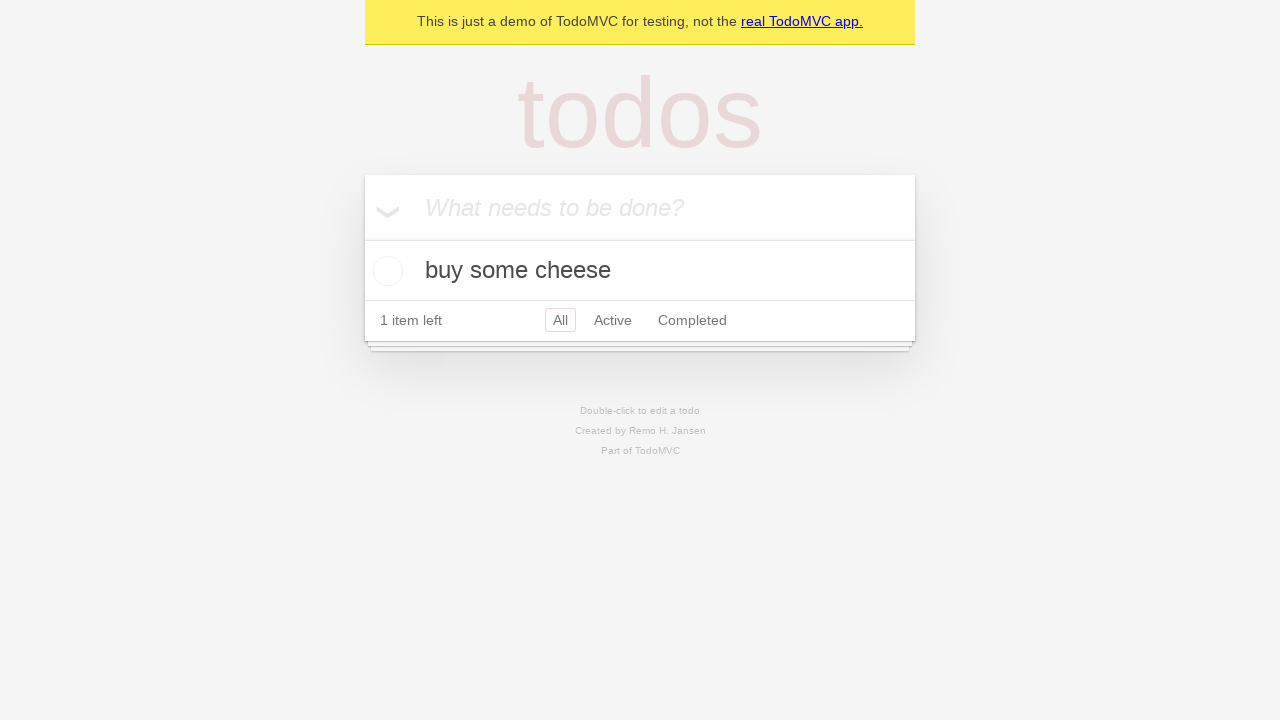

Filled todo input with 'feed the cat' on internal:attr=[placeholder="What needs to be done?"i]
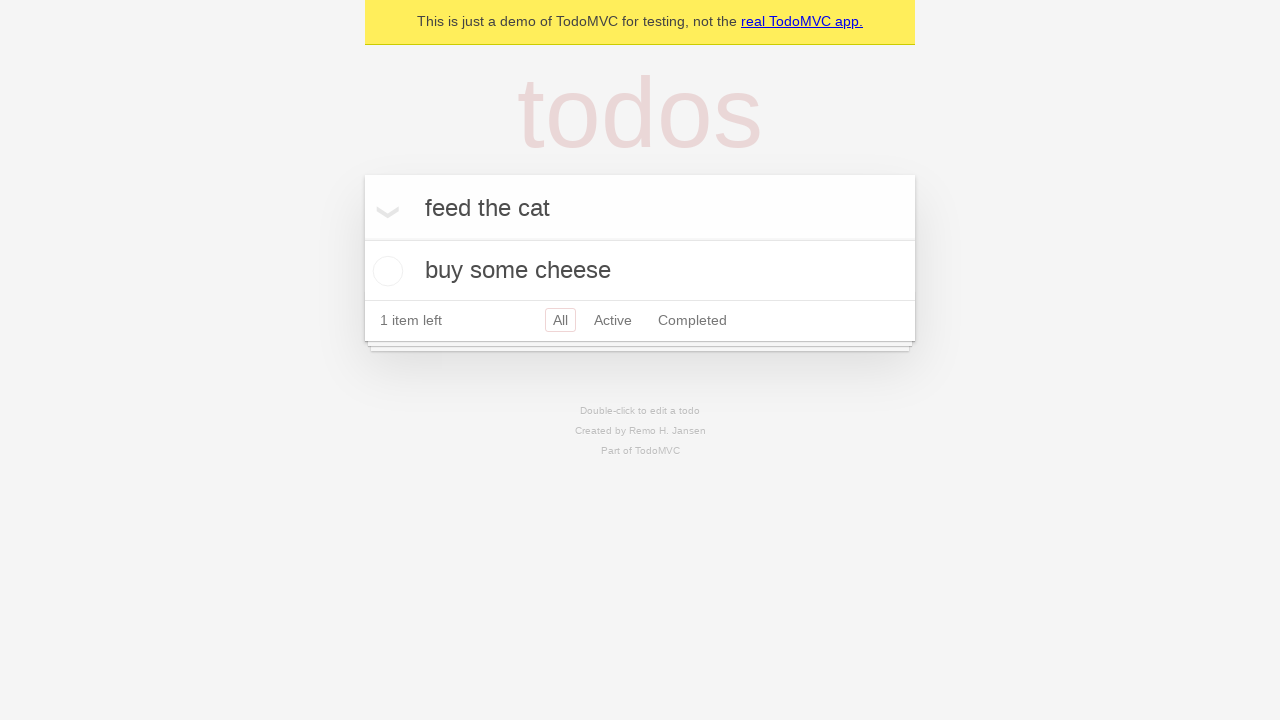

Pressed Enter to create second todo on internal:attr=[placeholder="What needs to be done?"i]
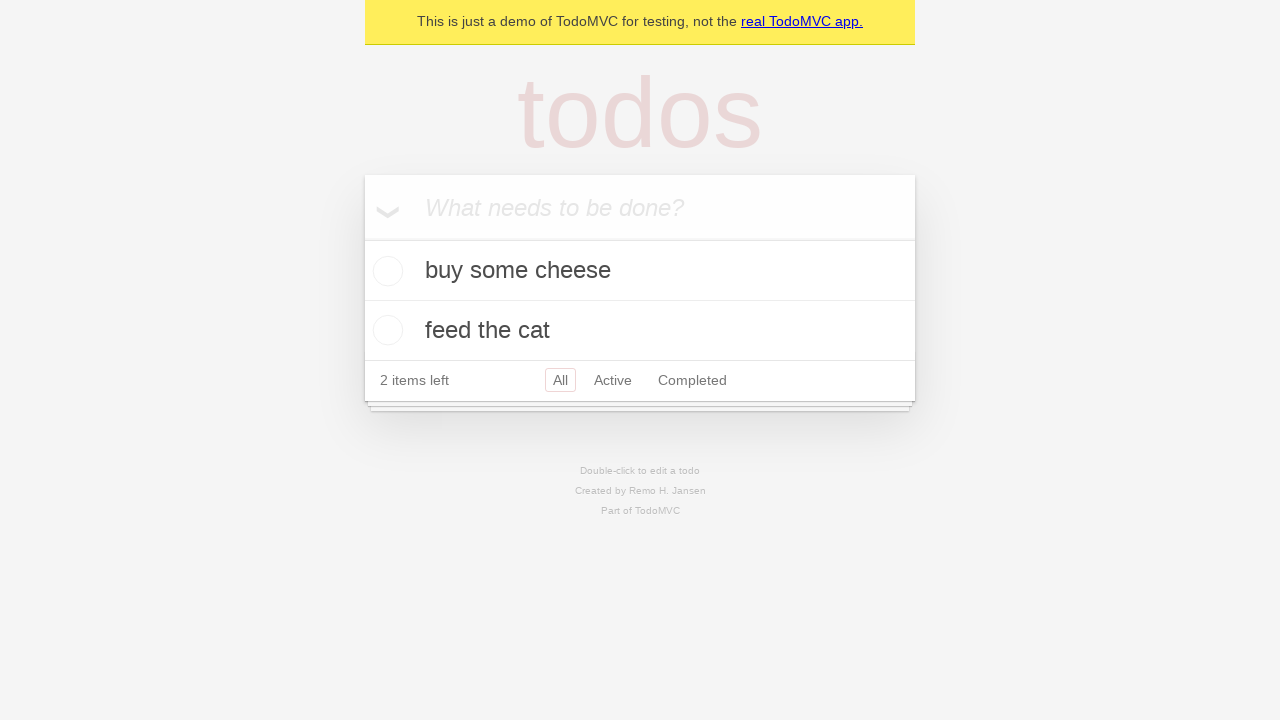

Filled todo input with 'book a doctors appointment' on internal:attr=[placeholder="What needs to be done?"i]
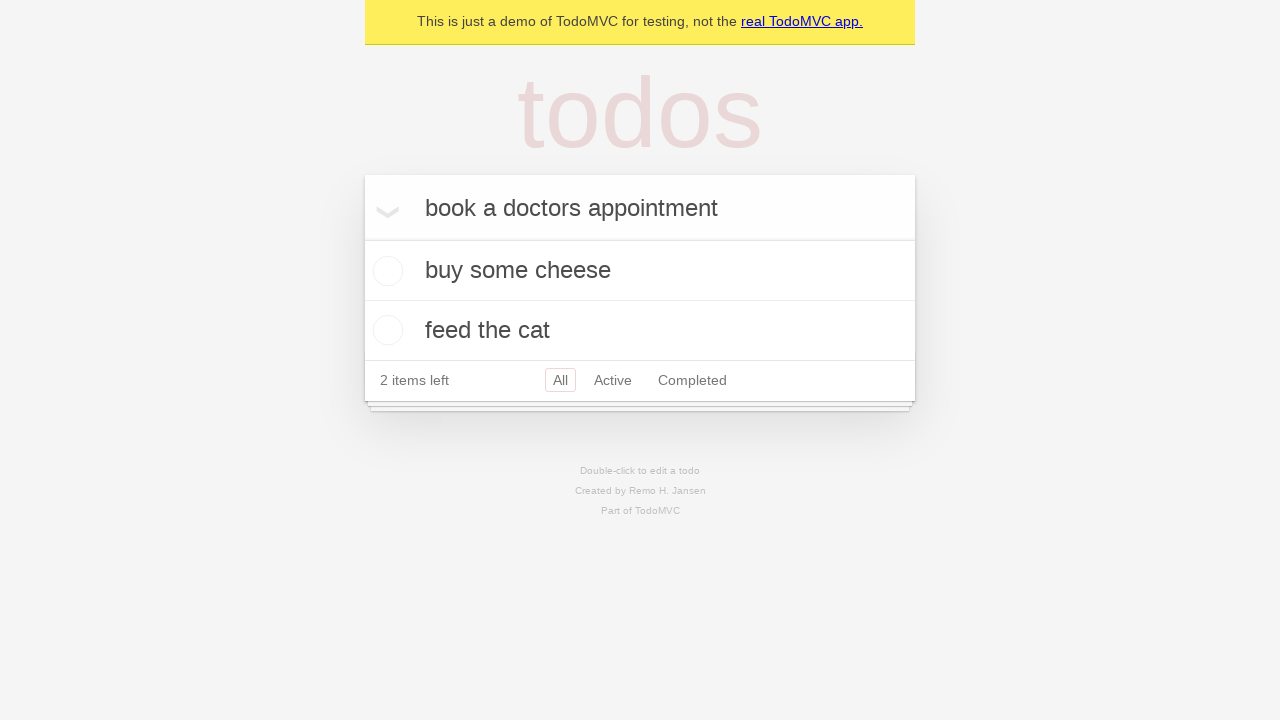

Pressed Enter to create third todo on internal:attr=[placeholder="What needs to be done?"i]
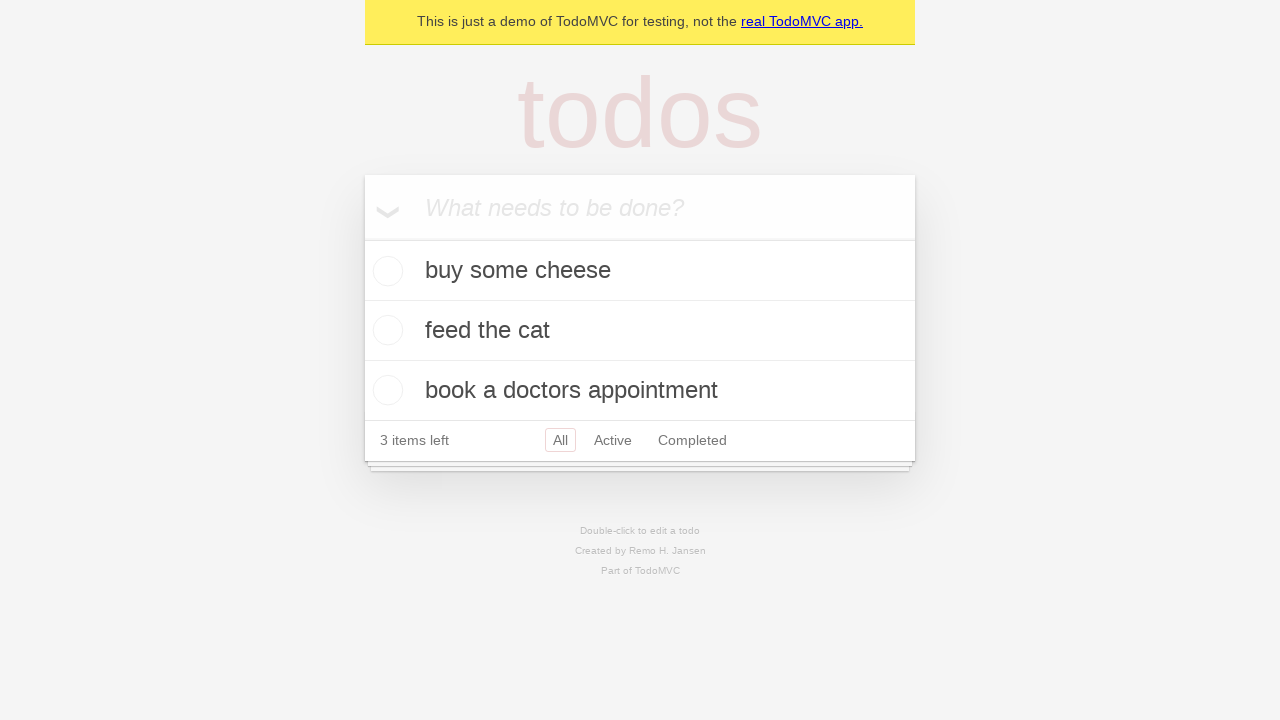

Waited for all three todos to appear
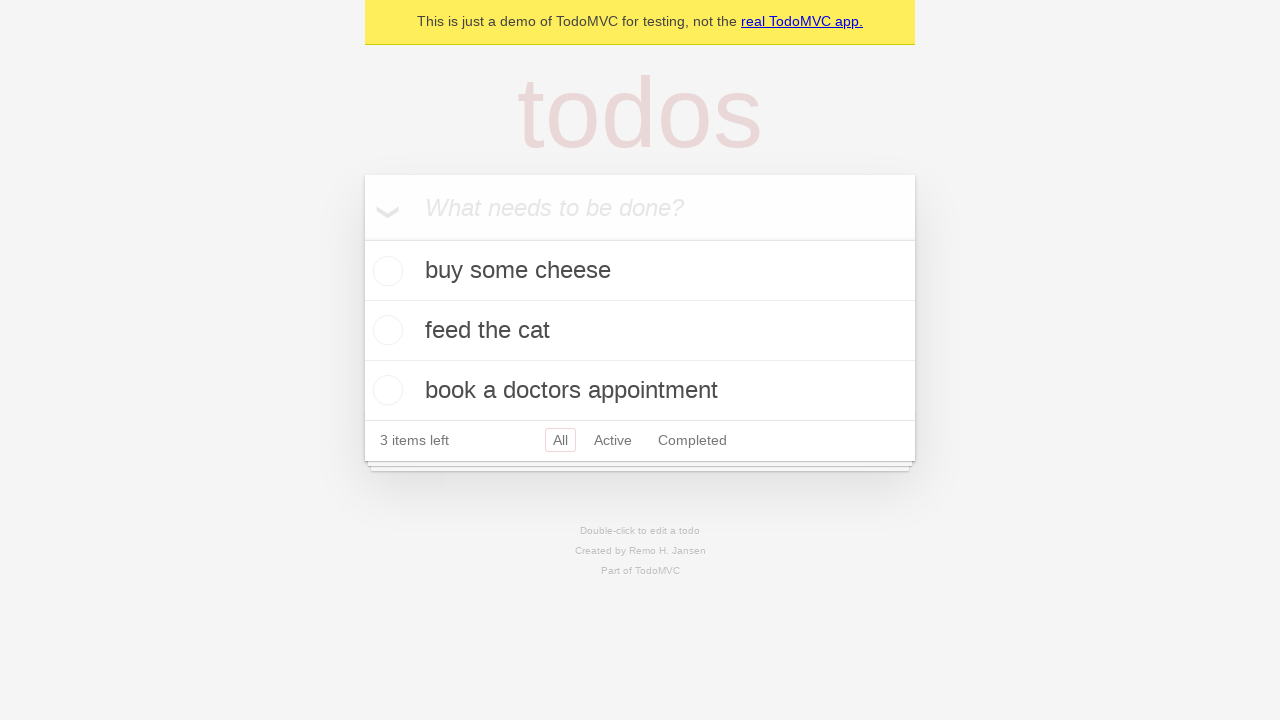

Double-clicked second todo to enter edit mode at (640, 331) on internal:testid=[data-testid="todo-item"s] >> nth=1
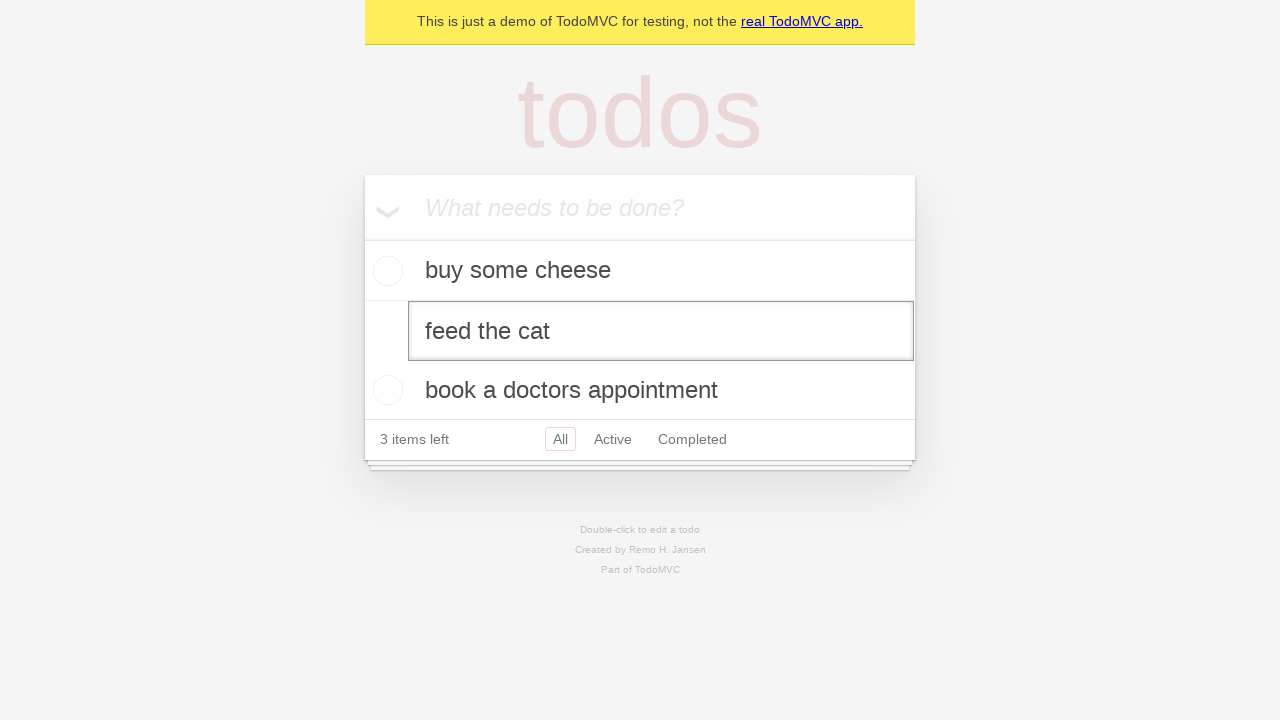

Filled edit field with new text 'buy some sausages' on internal:testid=[data-testid="todo-item"s] >> nth=1 >> internal:role=textbox[nam
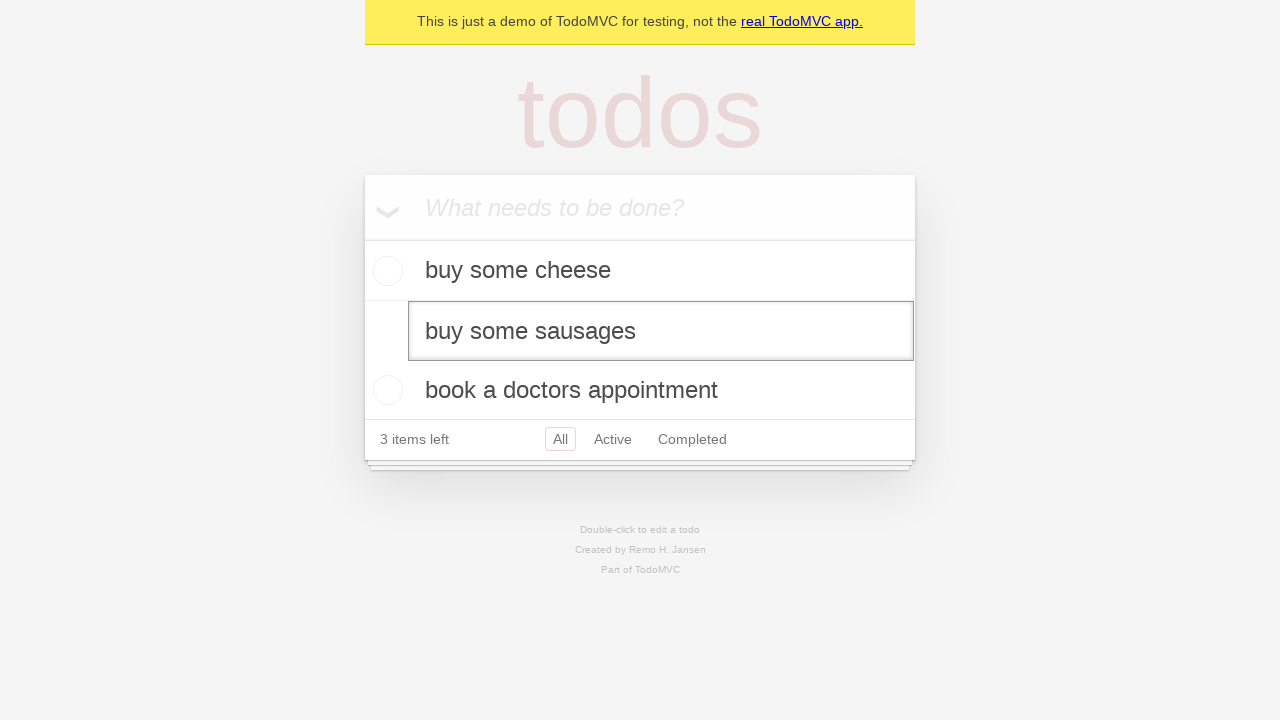

Pressed Enter to confirm todo edit on internal:testid=[data-testid="todo-item"s] >> nth=1 >> internal:role=textbox[nam
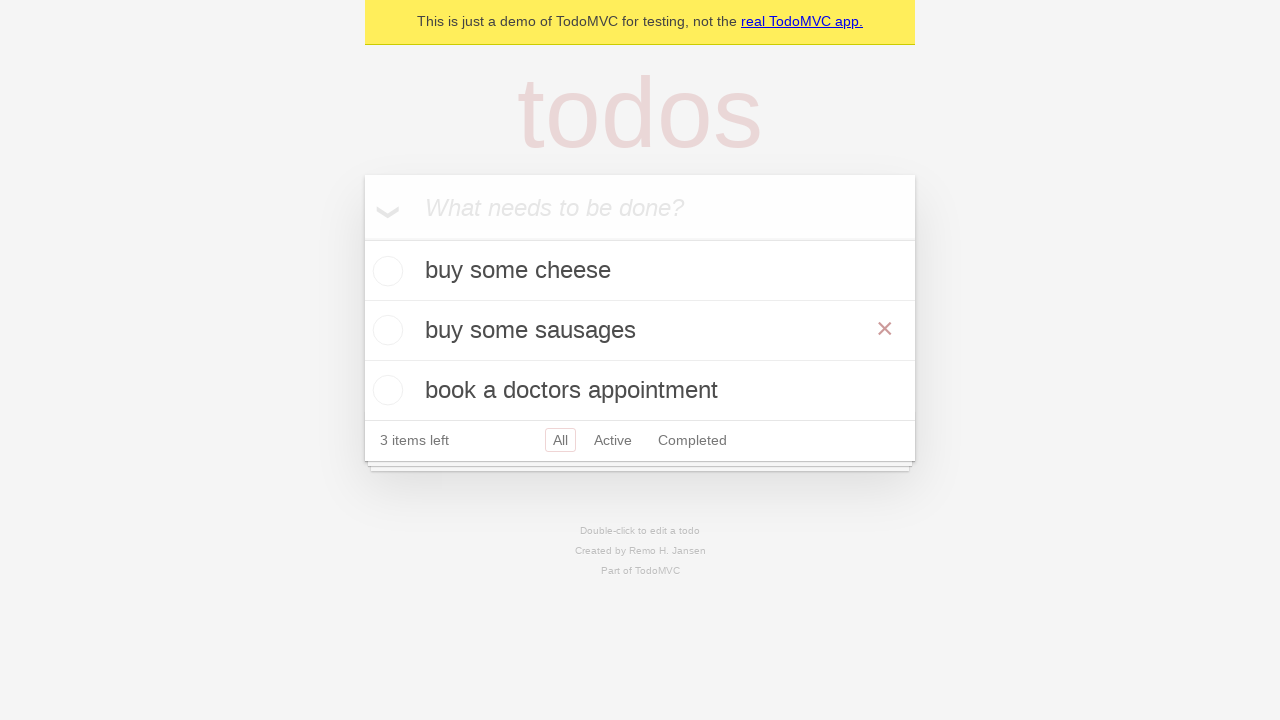

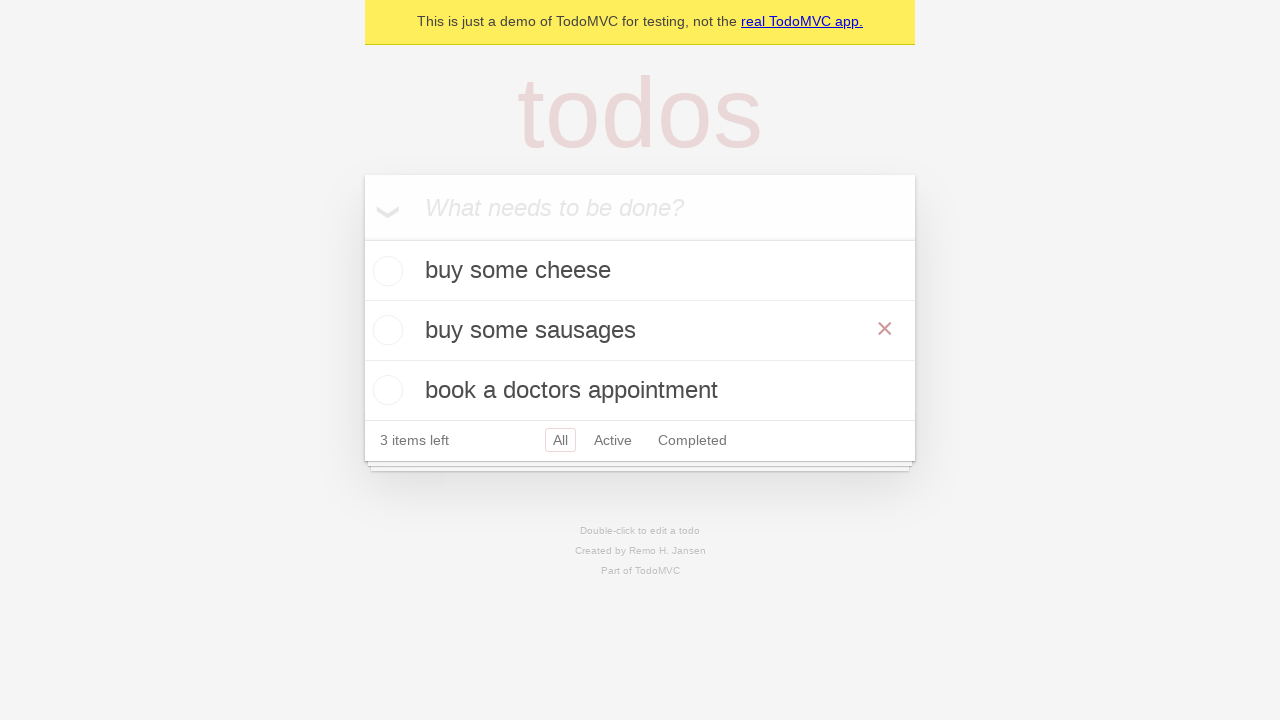